Tests a practice Angular form by checking a checkbox, selecting radio button and dropdown options, filling a password field, submitting the form, then navigating to the shop page and adding a Nokia Edge product to cart.

Starting URL: https://rahulshettyacademy.com/angularpractice/

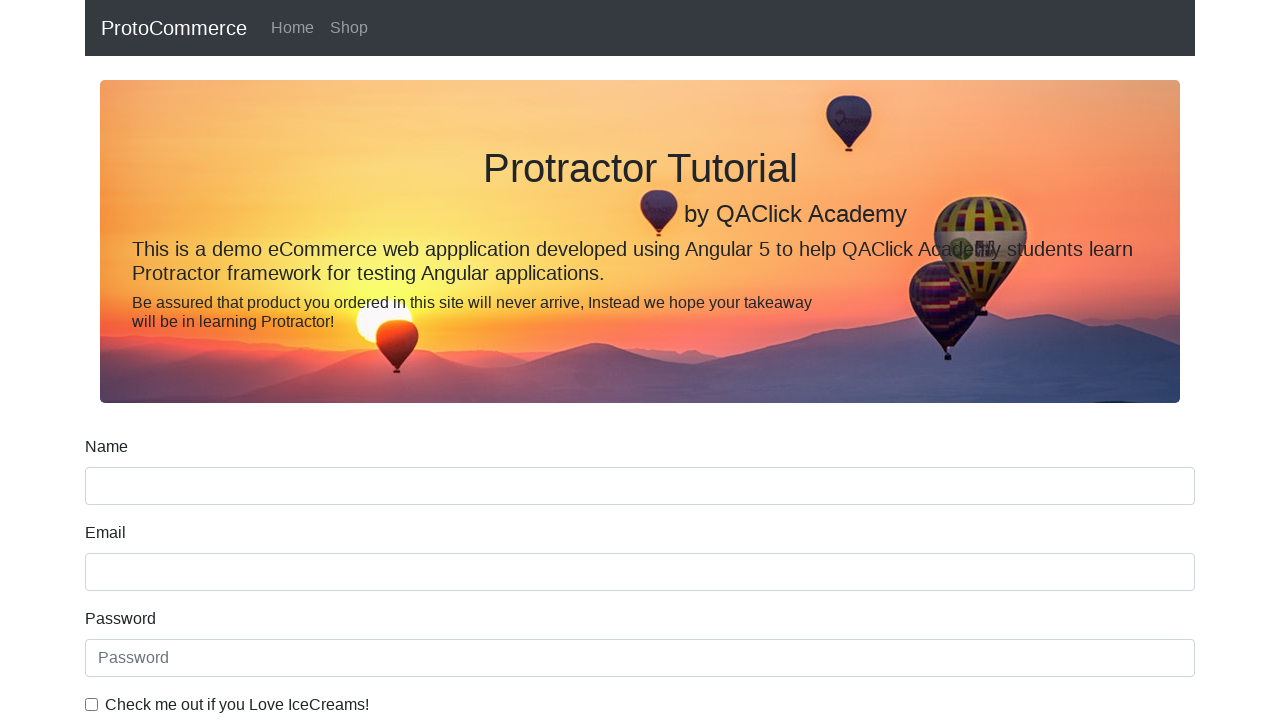

Checked the ice cream checkbox at (92, 704) on internal:label="Check me out if you Love IceCreams!"i
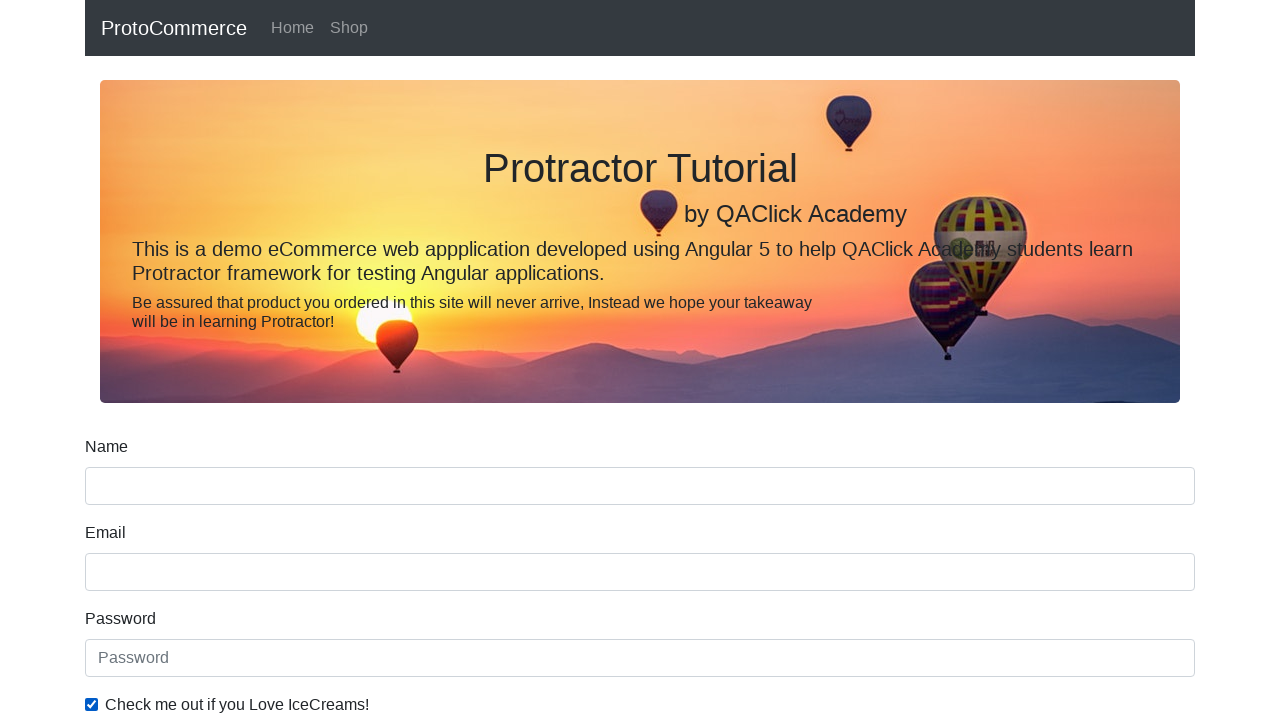

Selected the Employed radio button at (326, 360) on internal:label="Employed"i
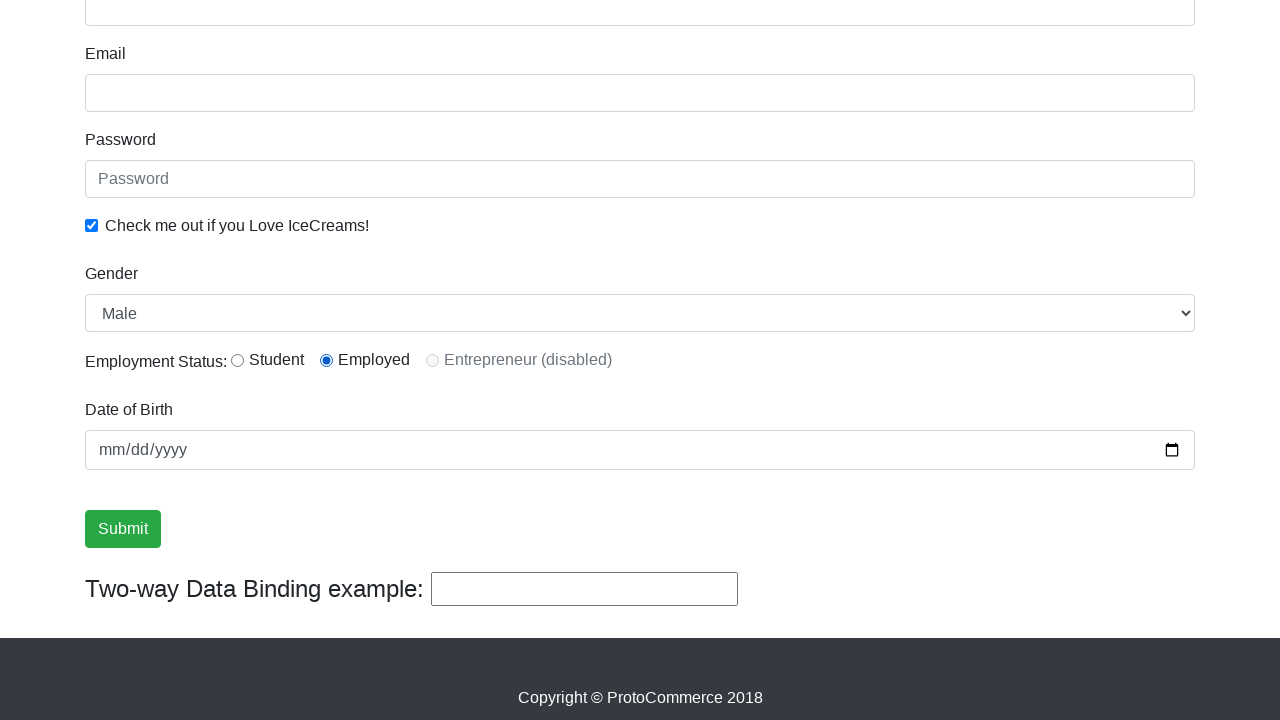

Selected Female from the Gender dropdown on internal:label="Gender"i
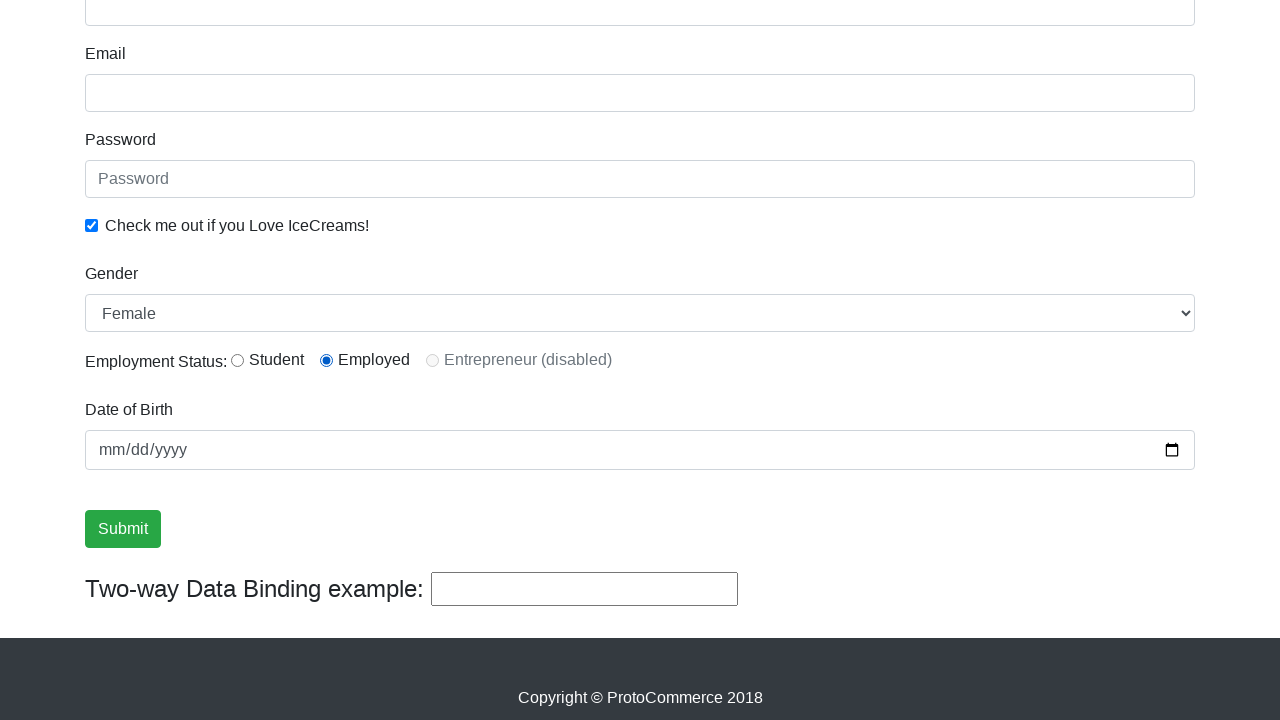

Filled the password field with 'abc' on internal:attr=[placeholder="Password"i]
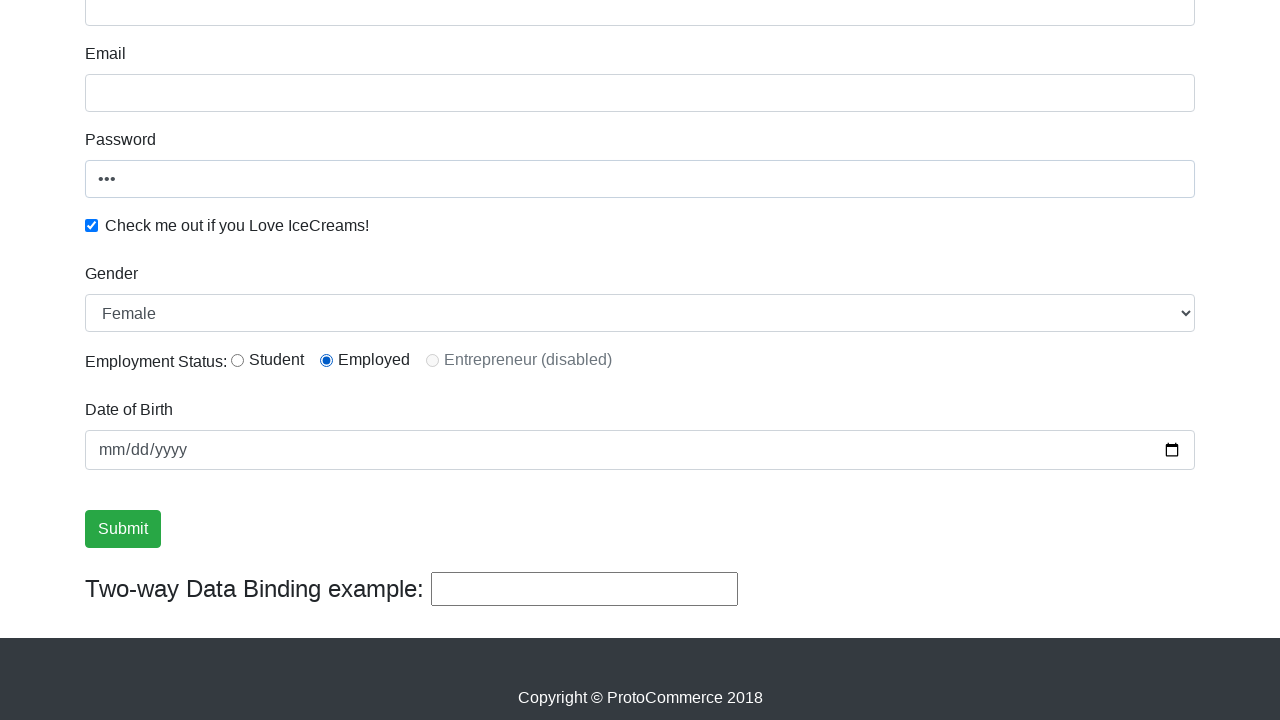

Clicked the Submit button at (123, 529) on internal:role=button[name="Submit"i]
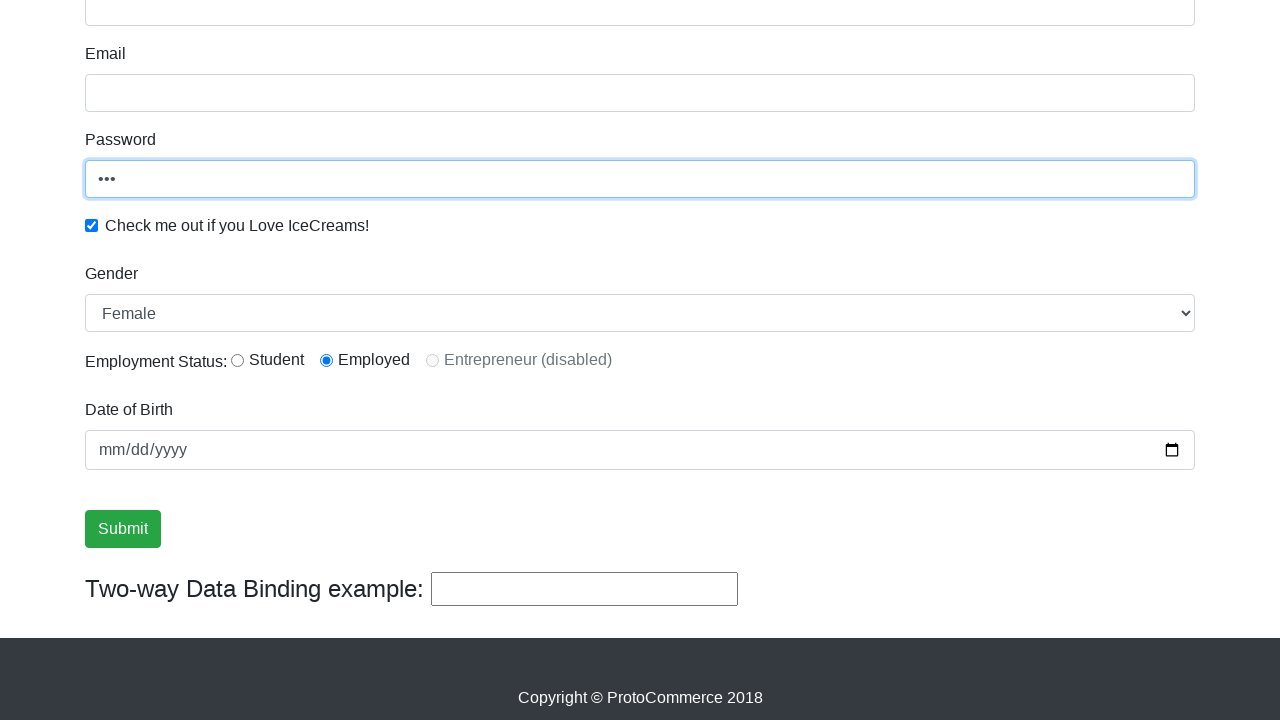

Success message appeared after form submission
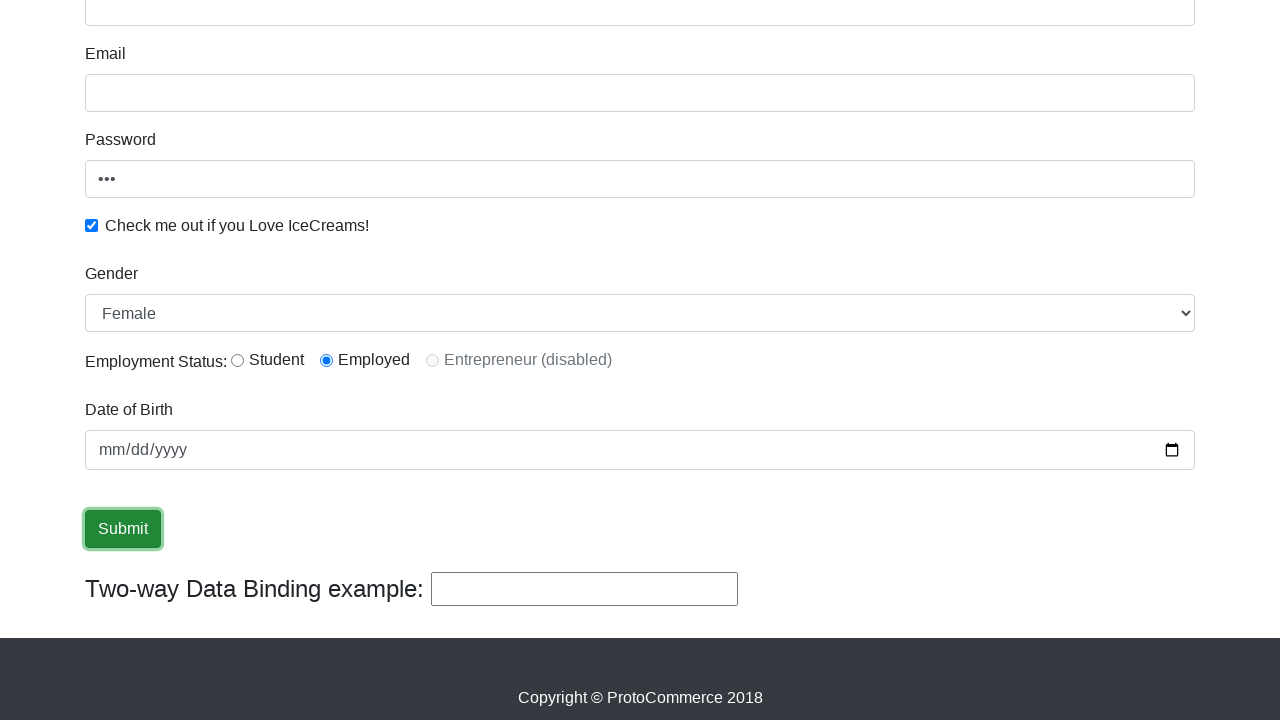

Clicked on Shop link to navigate to shop page at (349, 28) on internal:role=link[name="Shop"i]
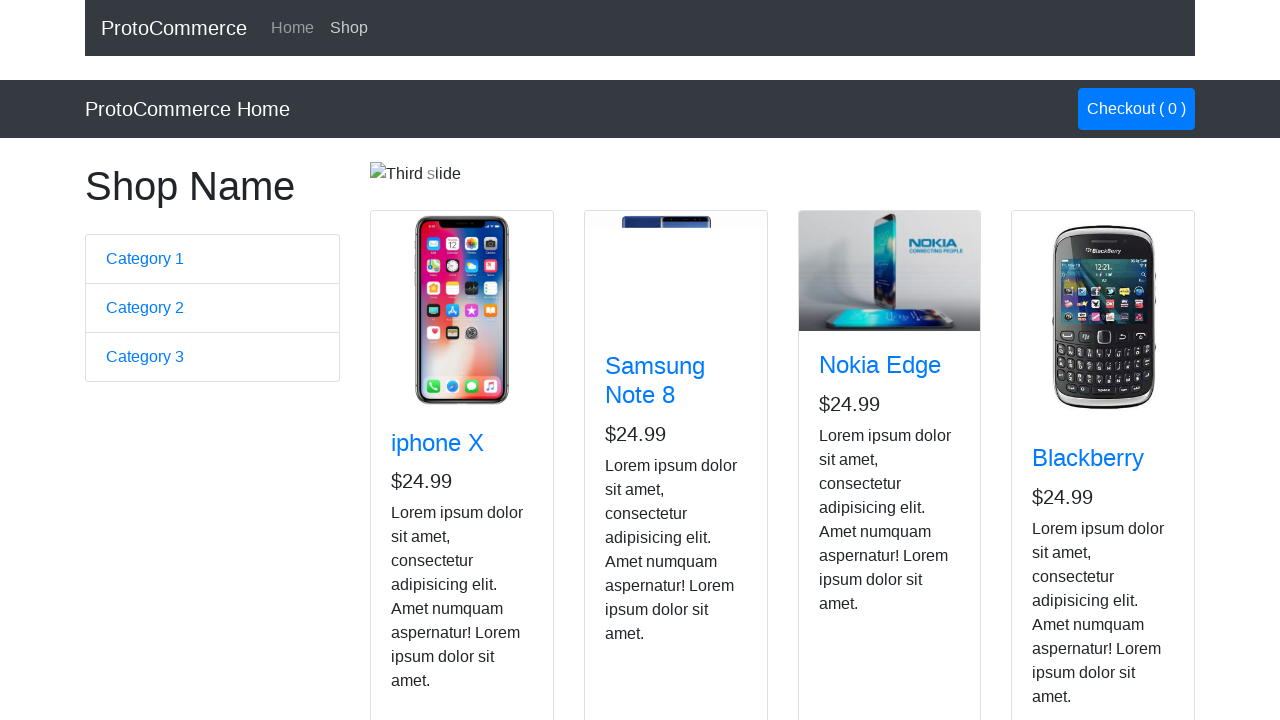

Added Nokia Edge product to cart at (854, 528) on app-card >> internal:has-text="Nokia Edge"i >> internal:role=button
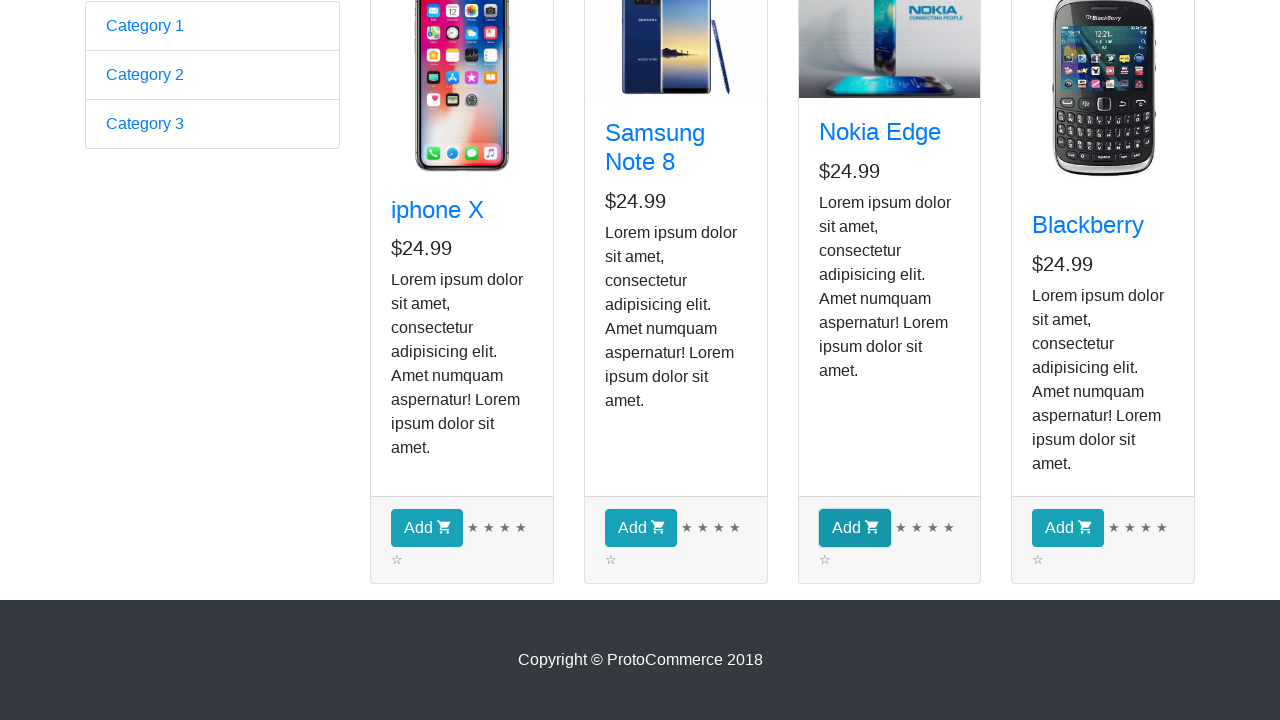

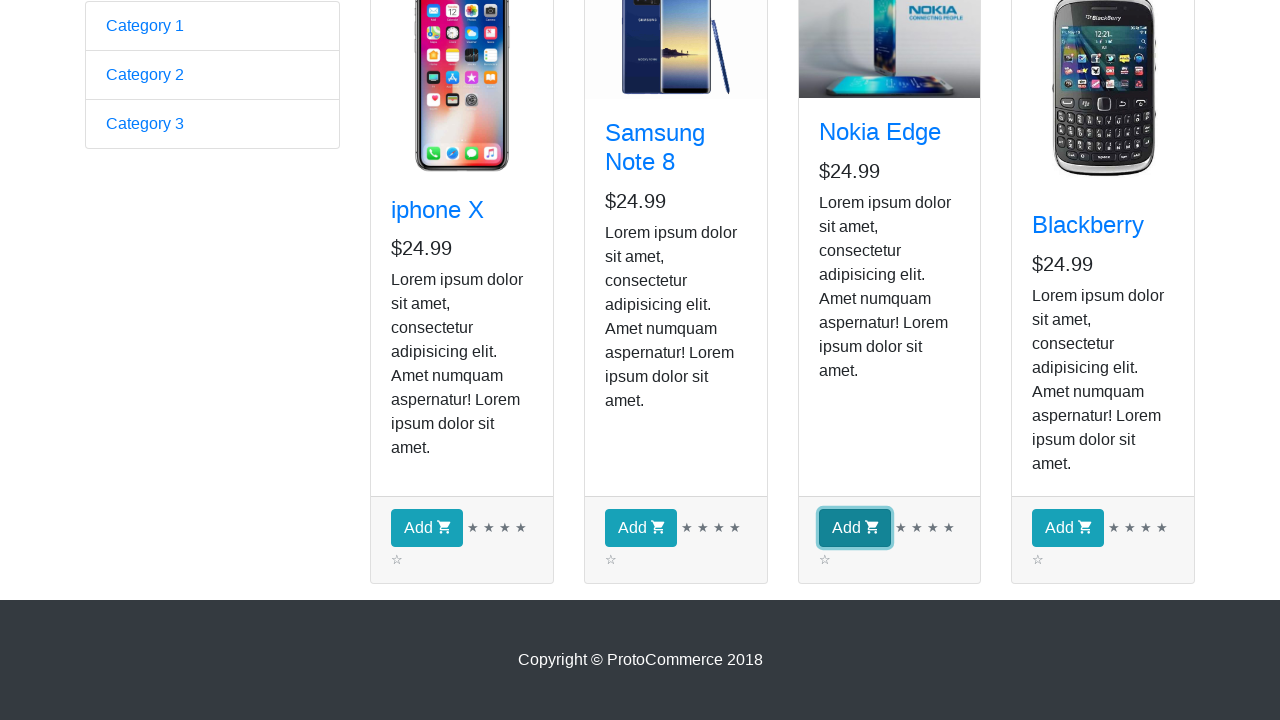